Prints first names from a demo table by navigating to the demo table section

Starting URL: http://automationbykrishna.com/#

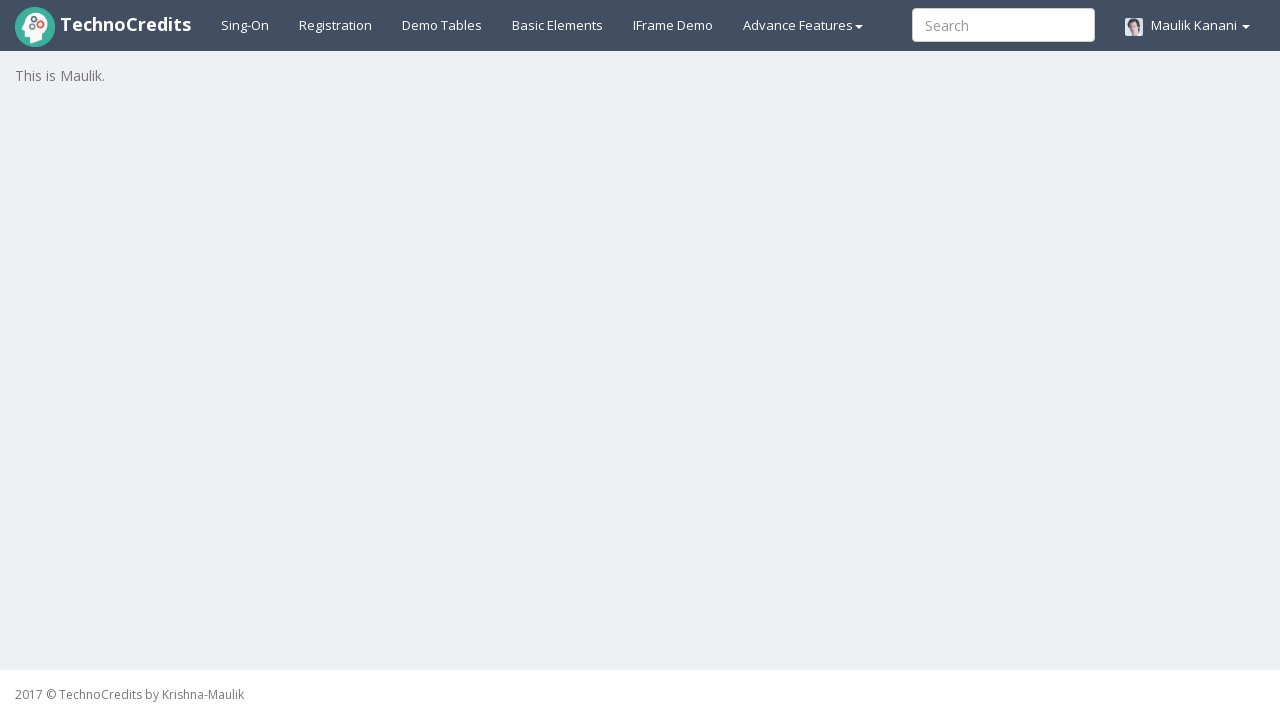

Clicked on demo table link at (442, 25) on a[id='demotable']
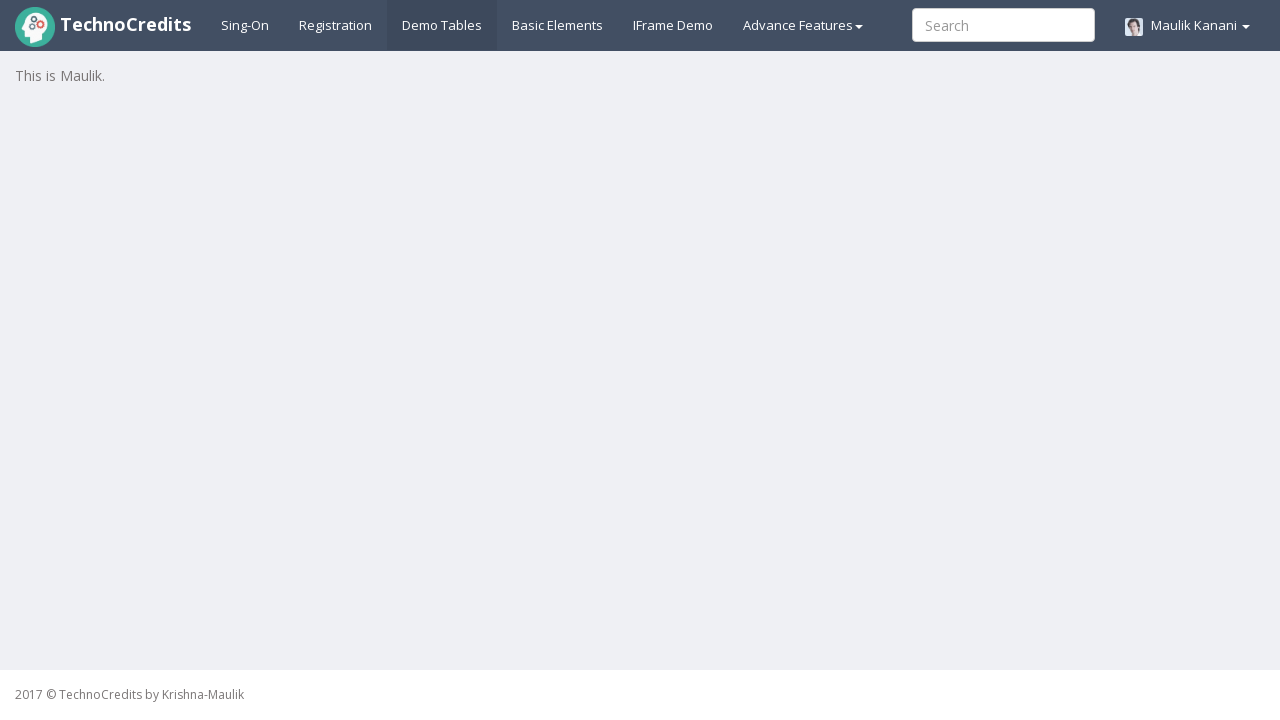

Demo table loaded with table rows
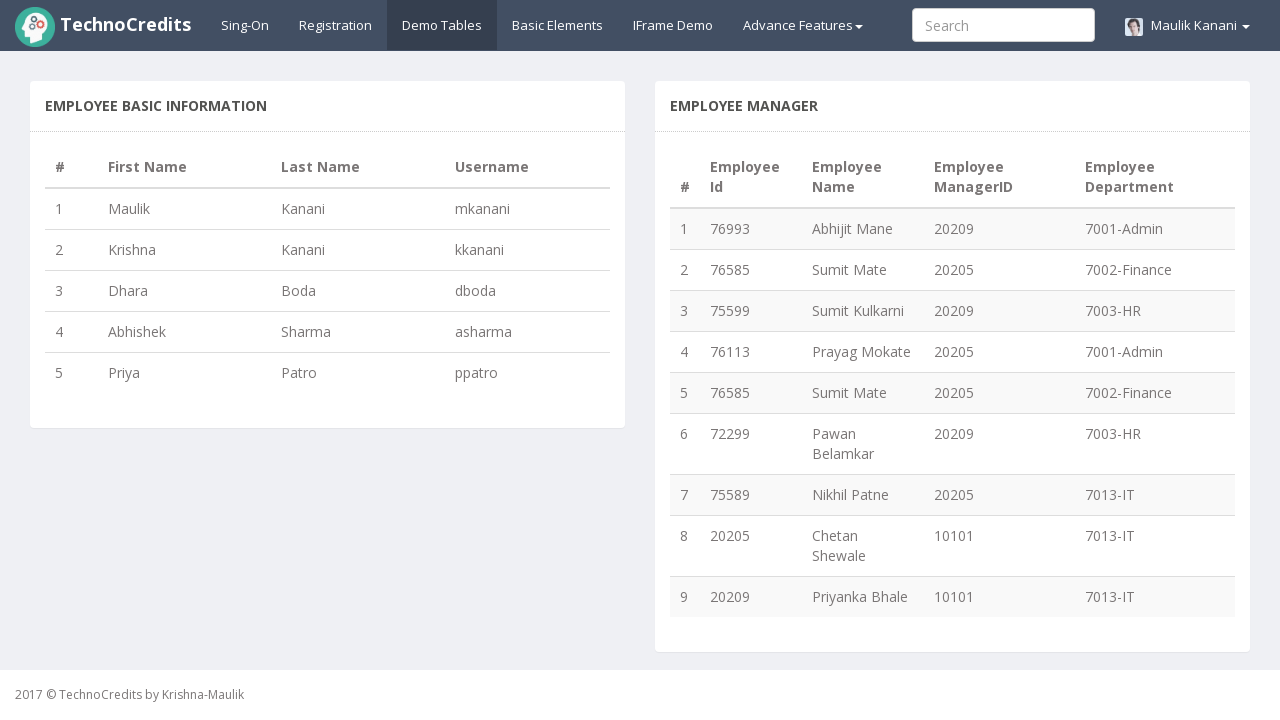

Retrieved table content with first names
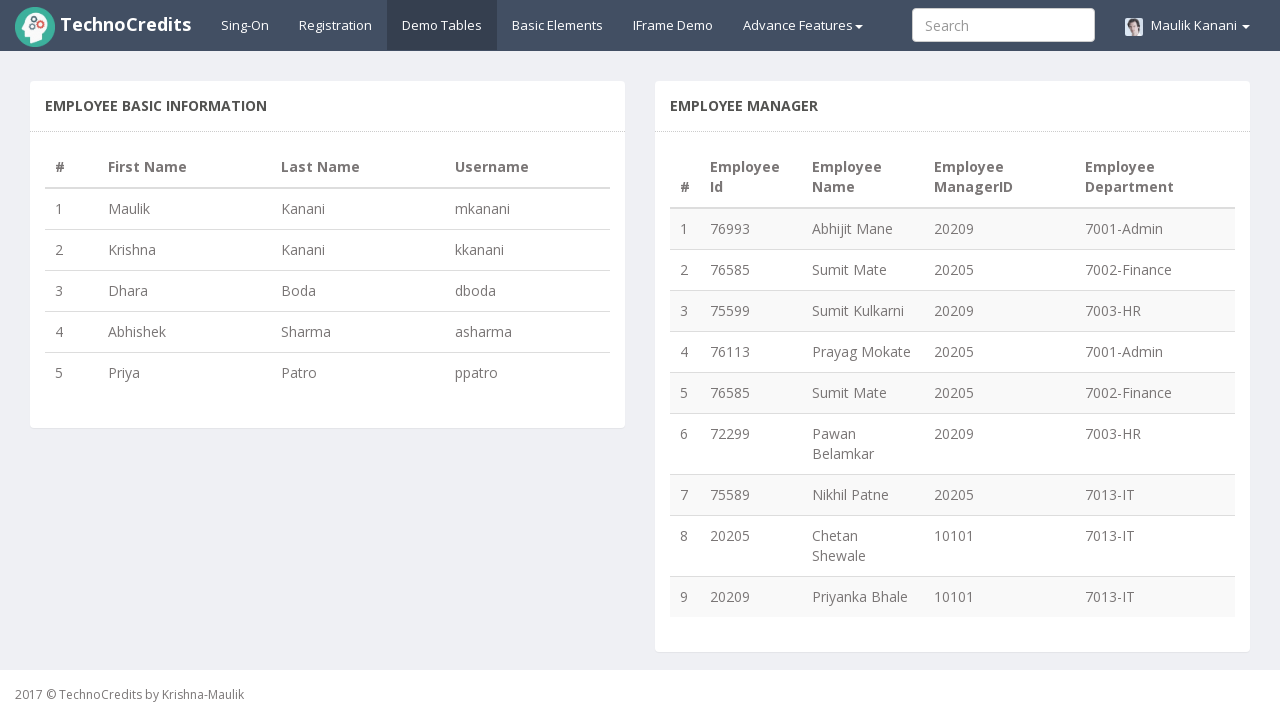

Printed table first names to console
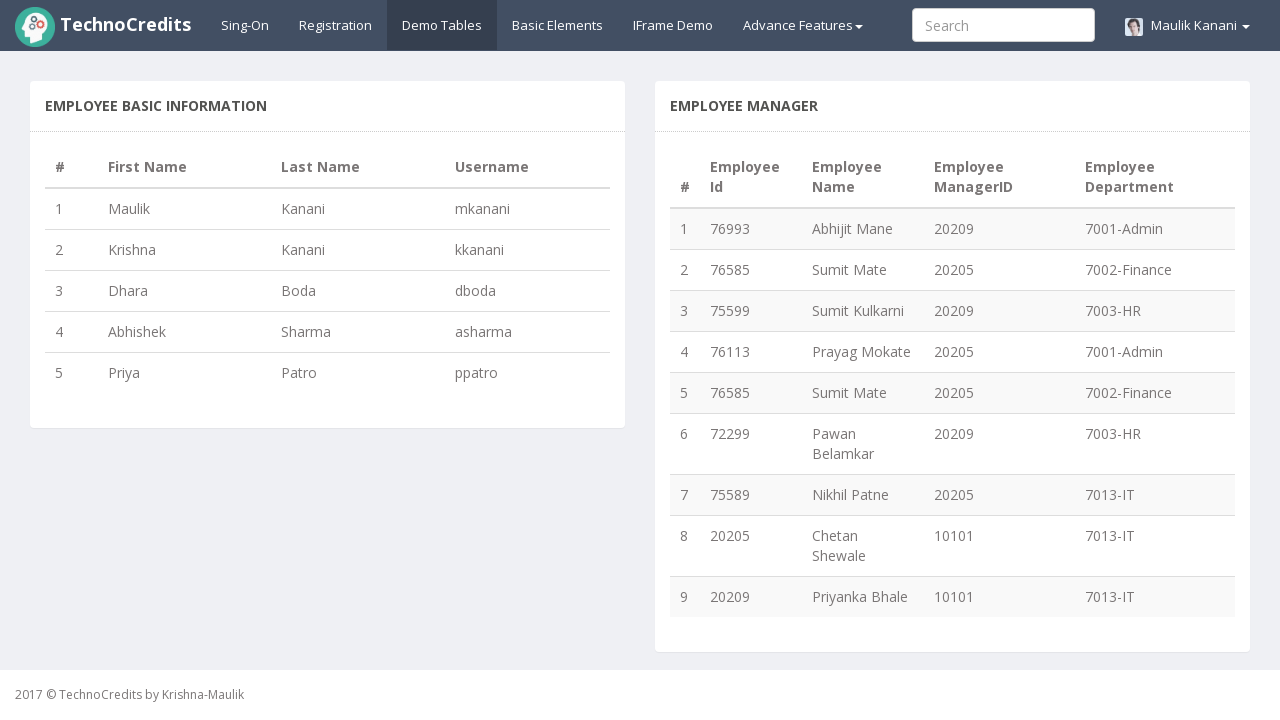

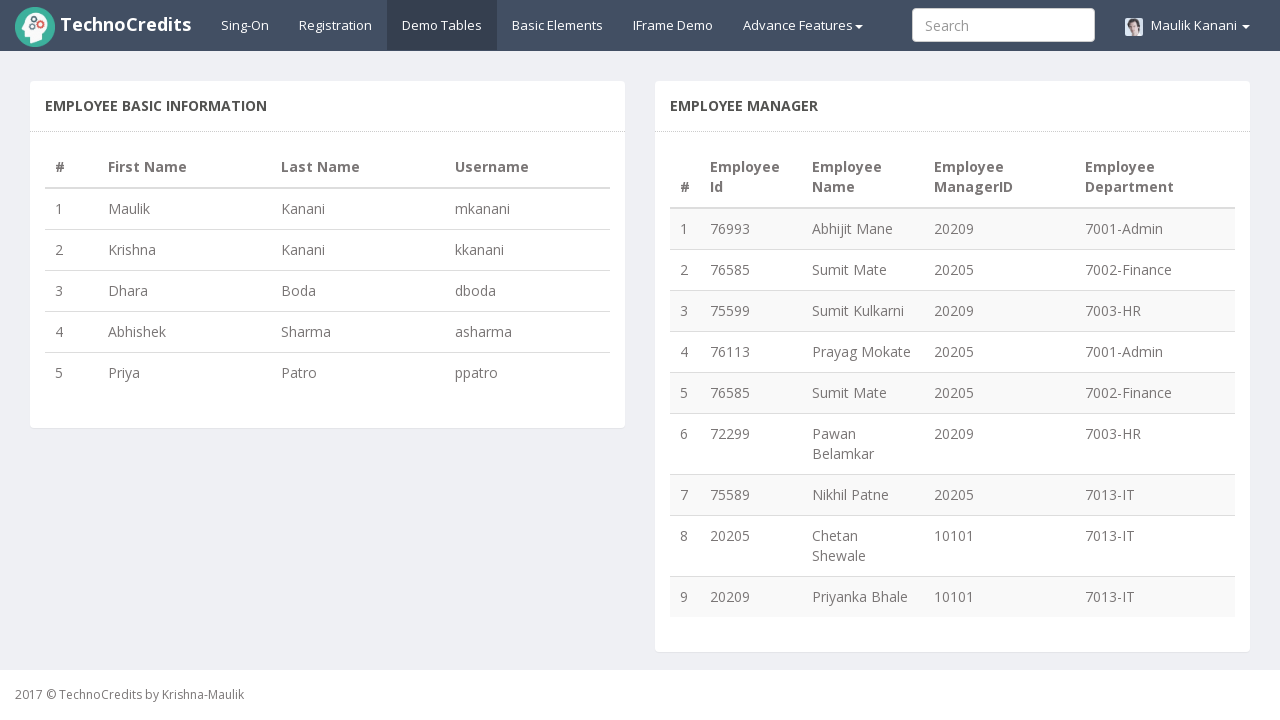